Tests JavaScript alert and confirmation popup boxes by clicking buttons to trigger them, accepting/dismissing the dialogs, and verifying the page state changes after each interaction.

Starting URL: https://only-testing-blog.blogspot.com/2014/01/textbox.html

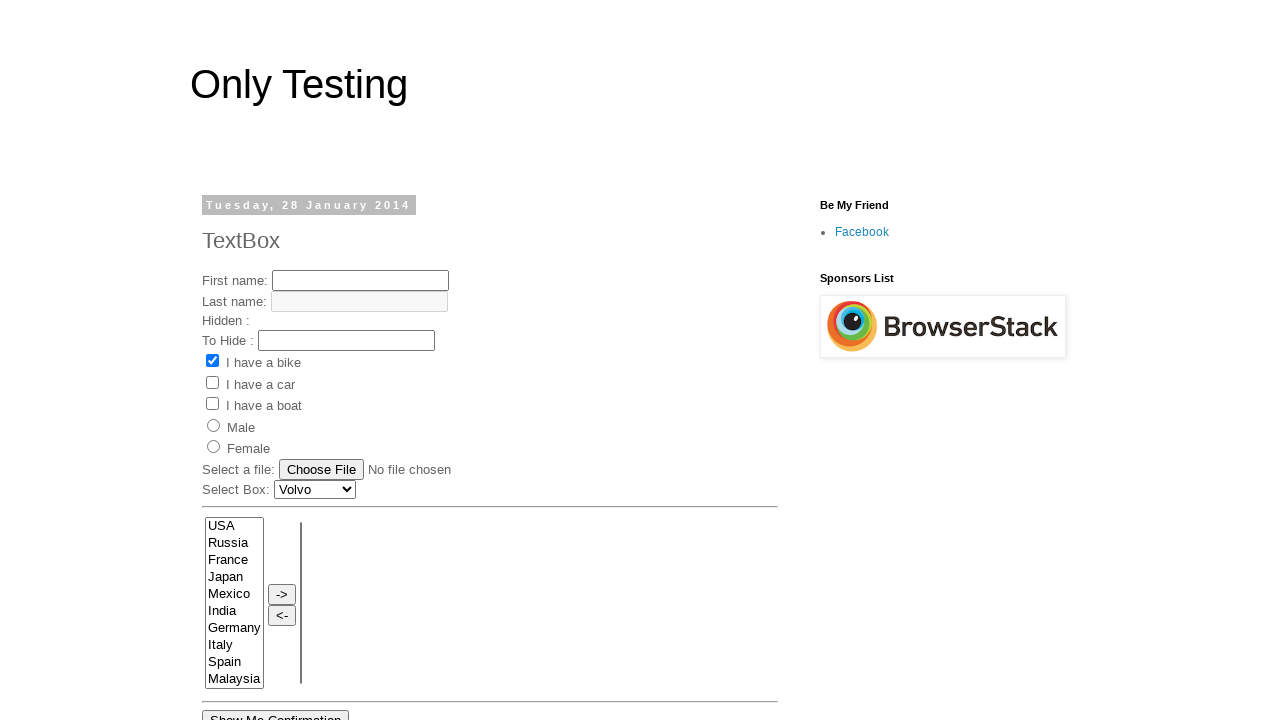

Clicked 'Show Me Alert' button at (252, 360) on input[value='Show Me Alert']
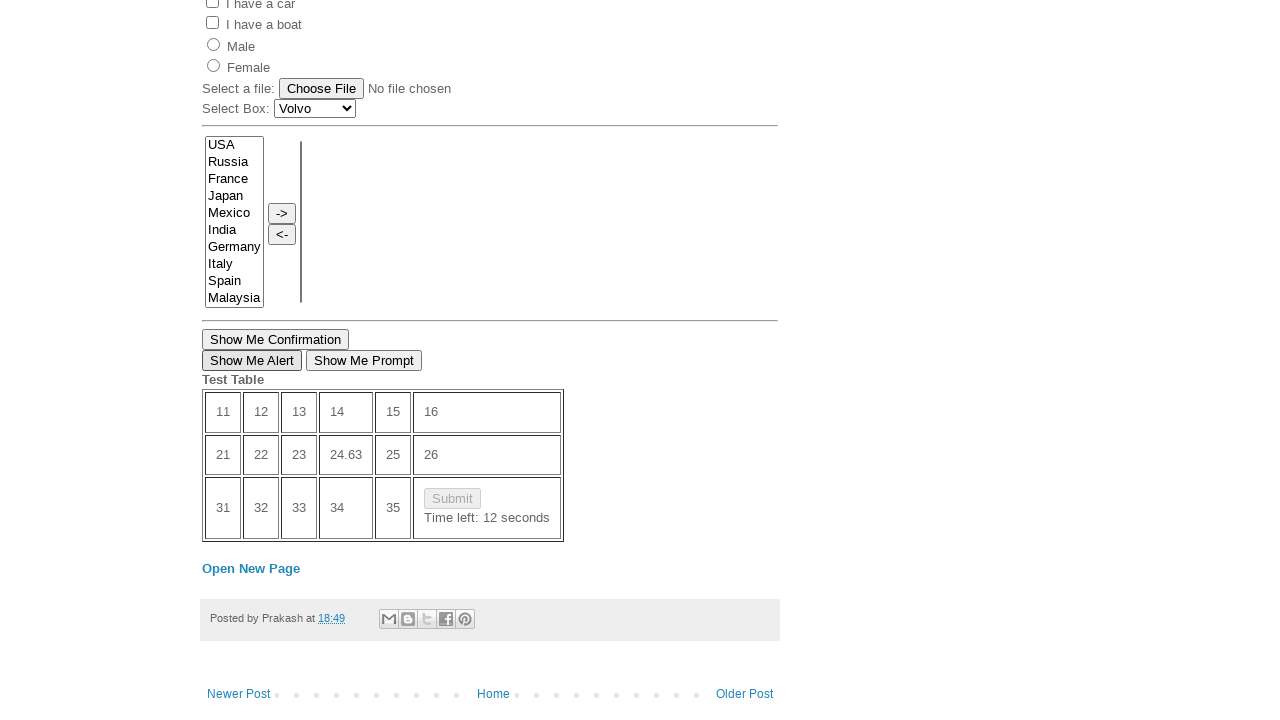

Set up dialog handler and clicked 'Show Me Alert' button again at (252, 360) on input[value='Show Me Alert']
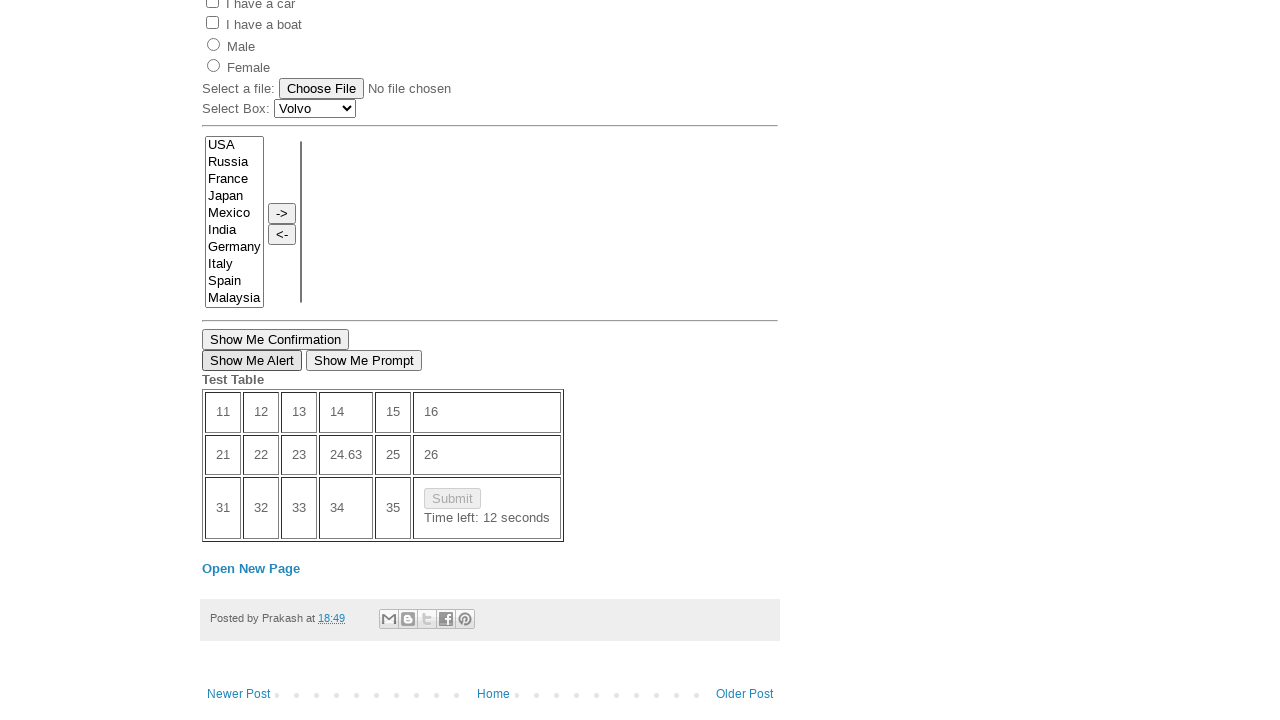

Set up accept handler and clicked 'Show Me Alert' button at (252, 360) on input[value='Show Me Alert']
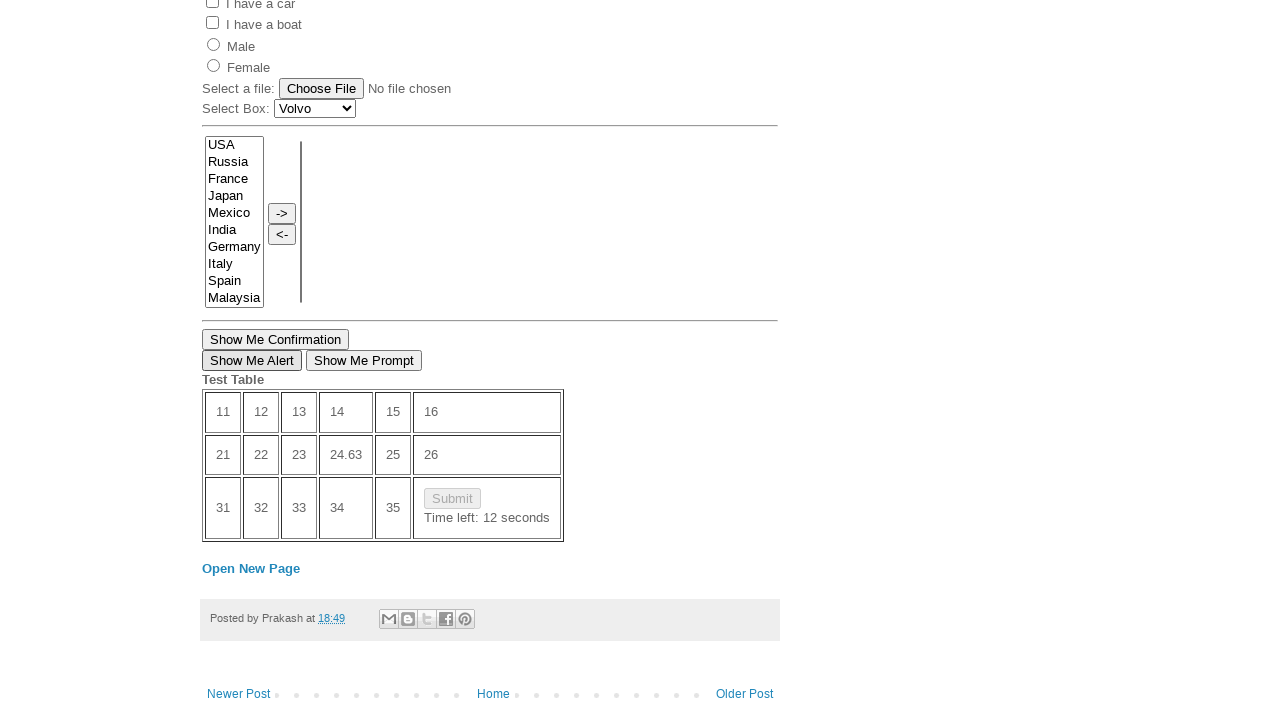

Waited 1 second for alert to be handled
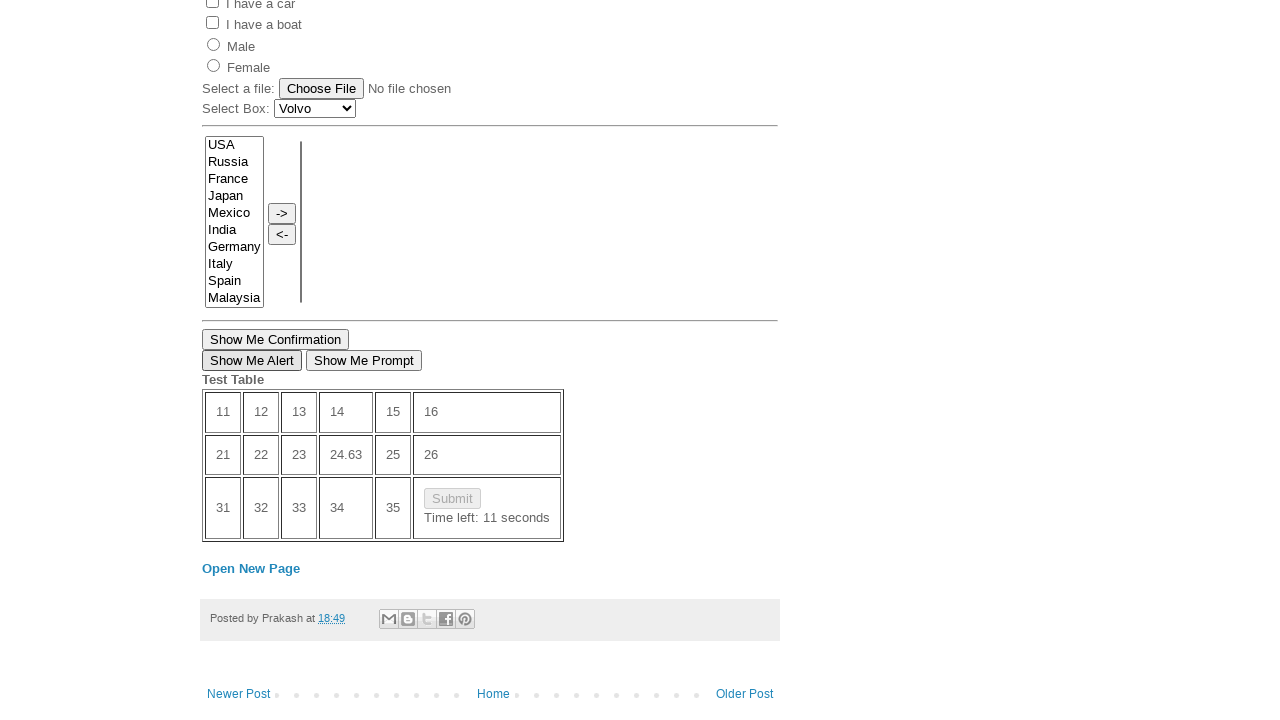

Set up accept handler and clicked 'Show Me Confirmation' button at (276, 339) on button:text('Show Me Confirmation')
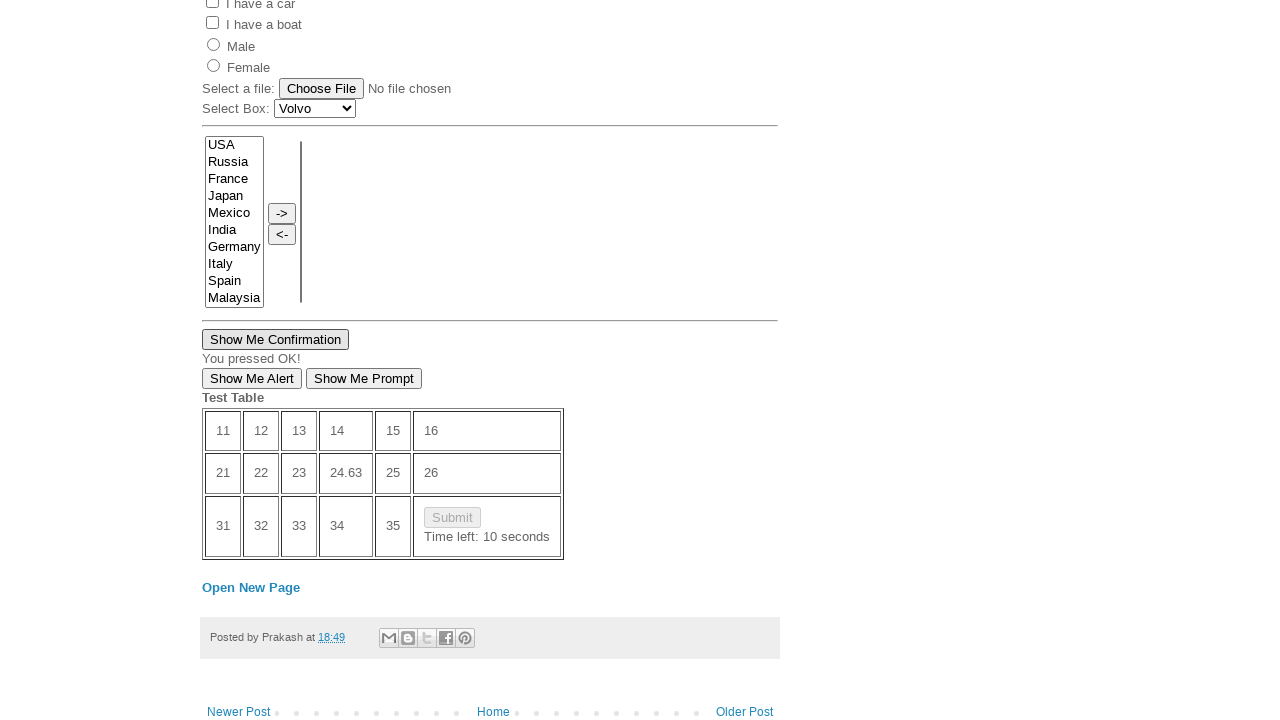

Waited 1 second after confirmation accepted
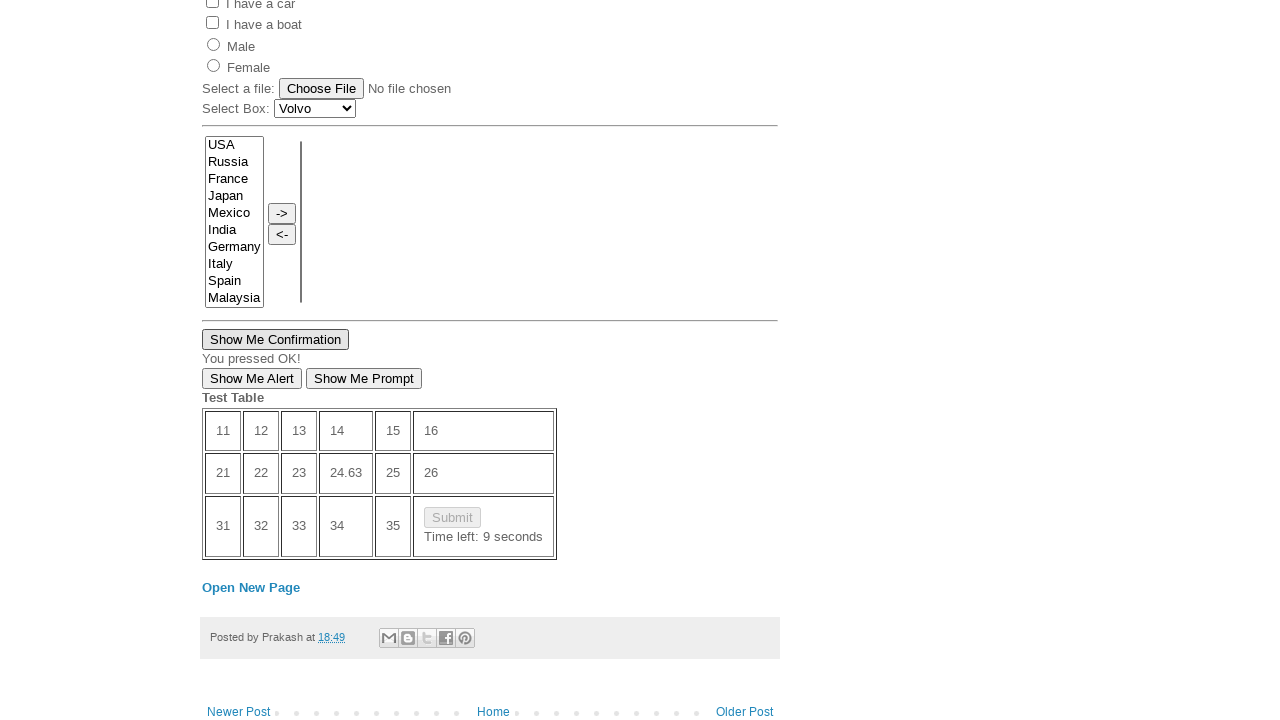

Verified demo div is present after accepting confirmation
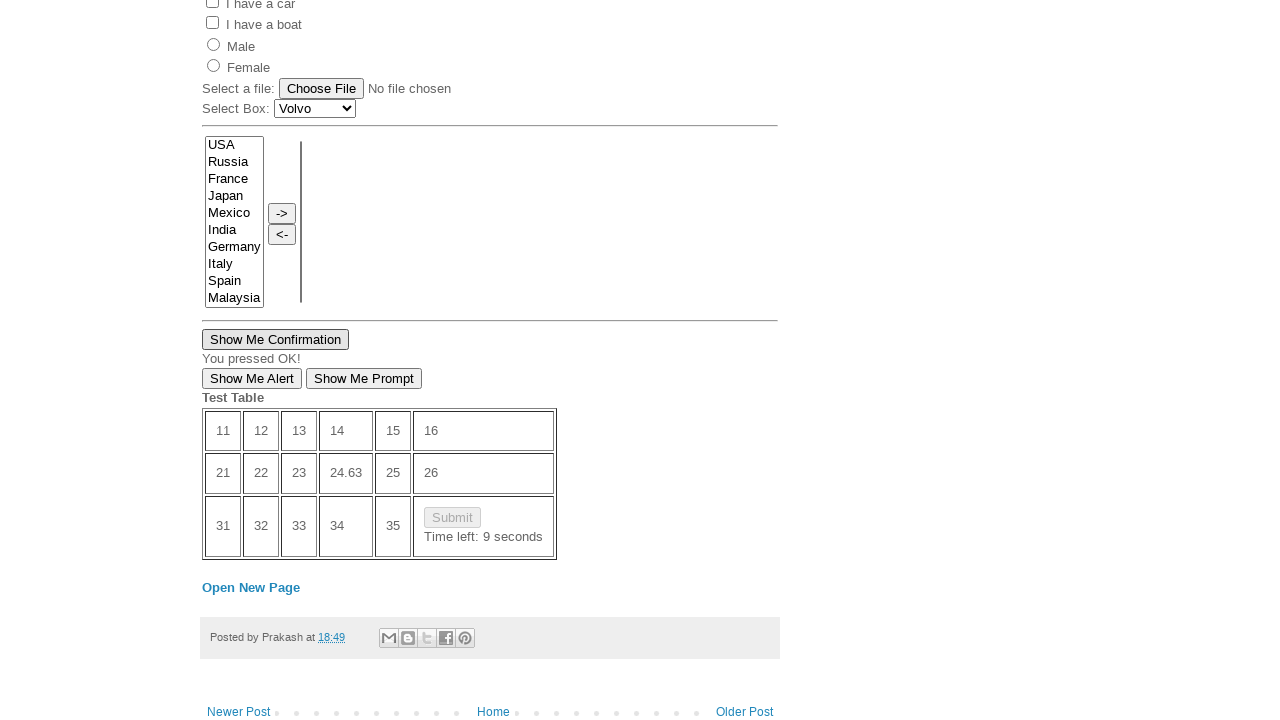

Set up dismiss handler and clicked 'Show Me Confirmation' button again at (276, 339) on button:text('Show Me Confirmation')
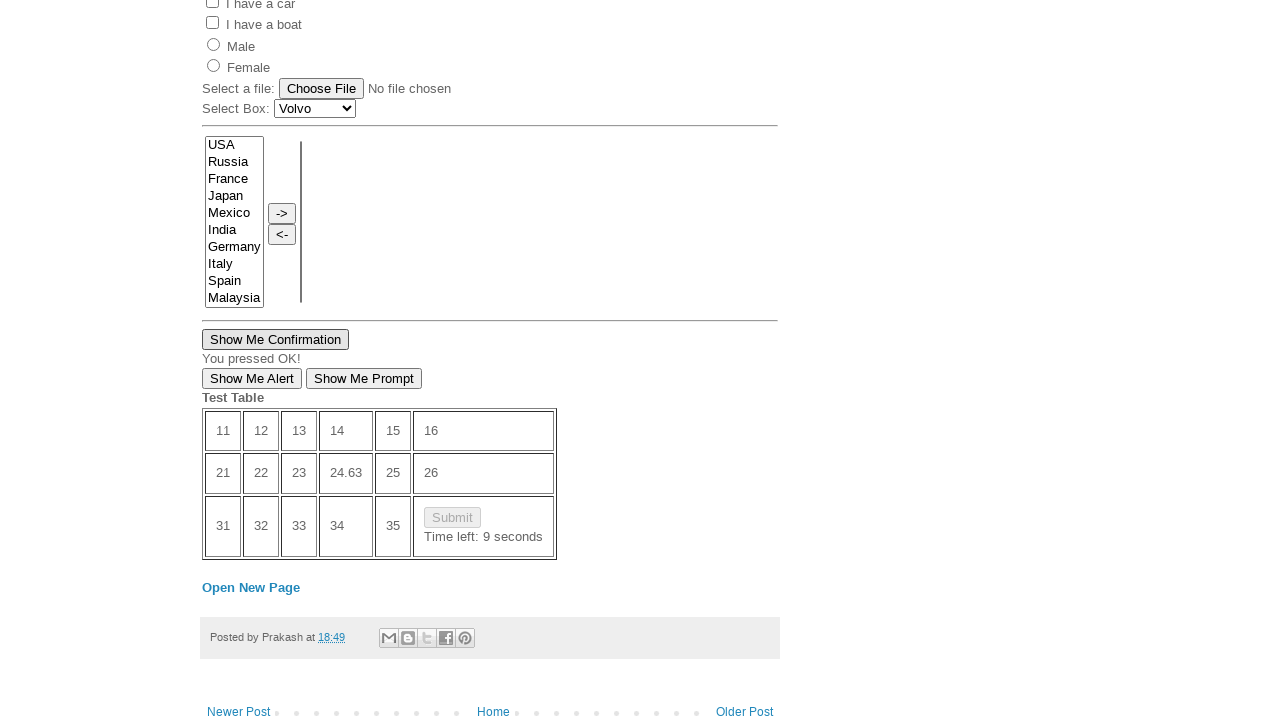

Waited 1 second after confirmation dismissed
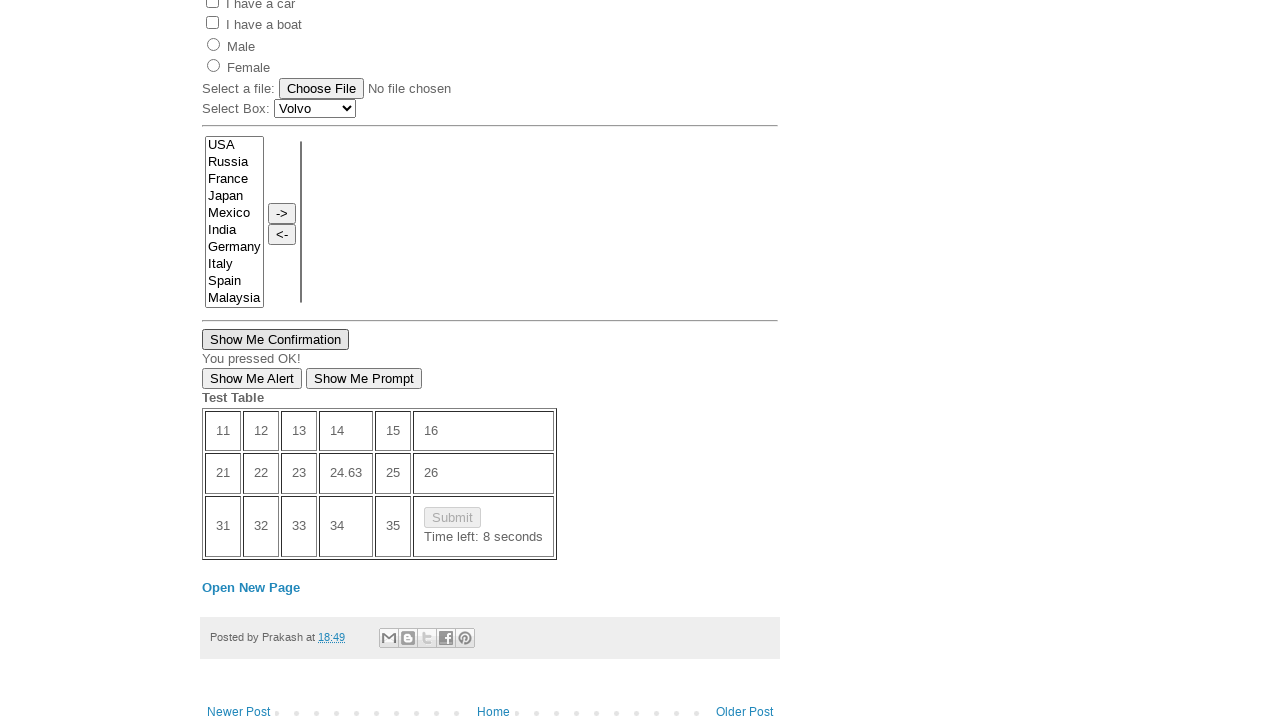

Verified demo div is present after dismissing confirmation
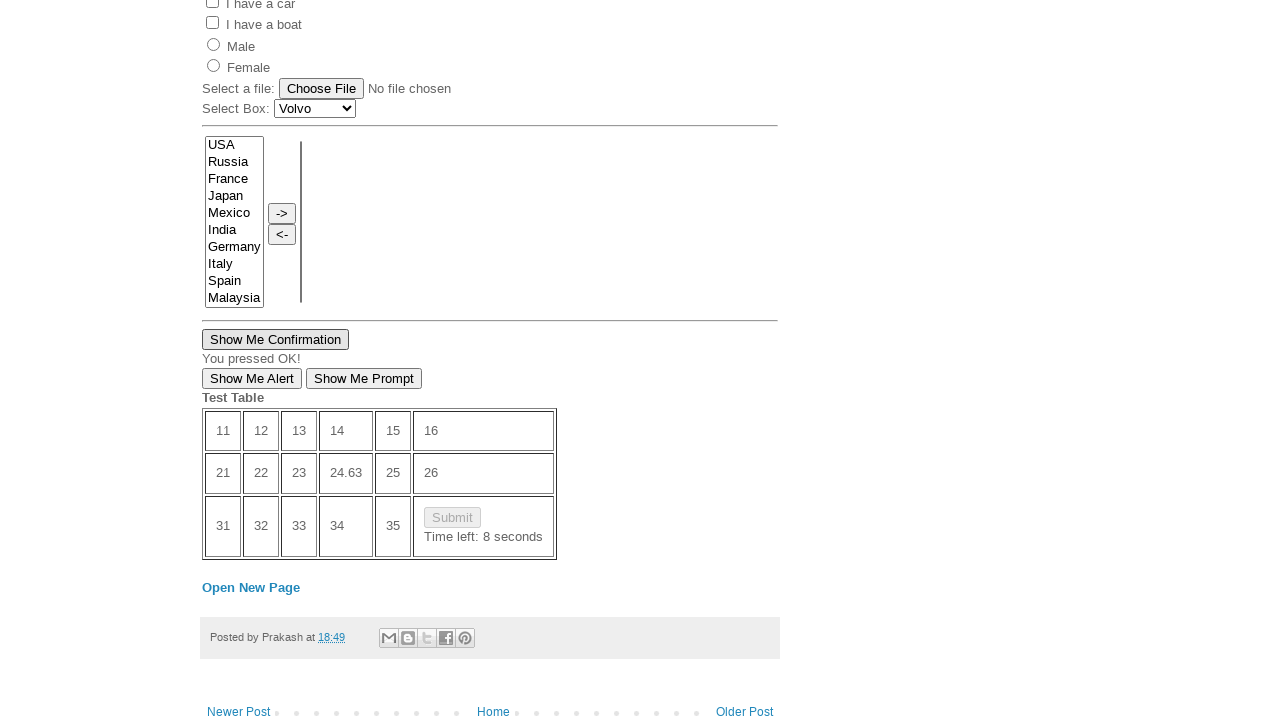

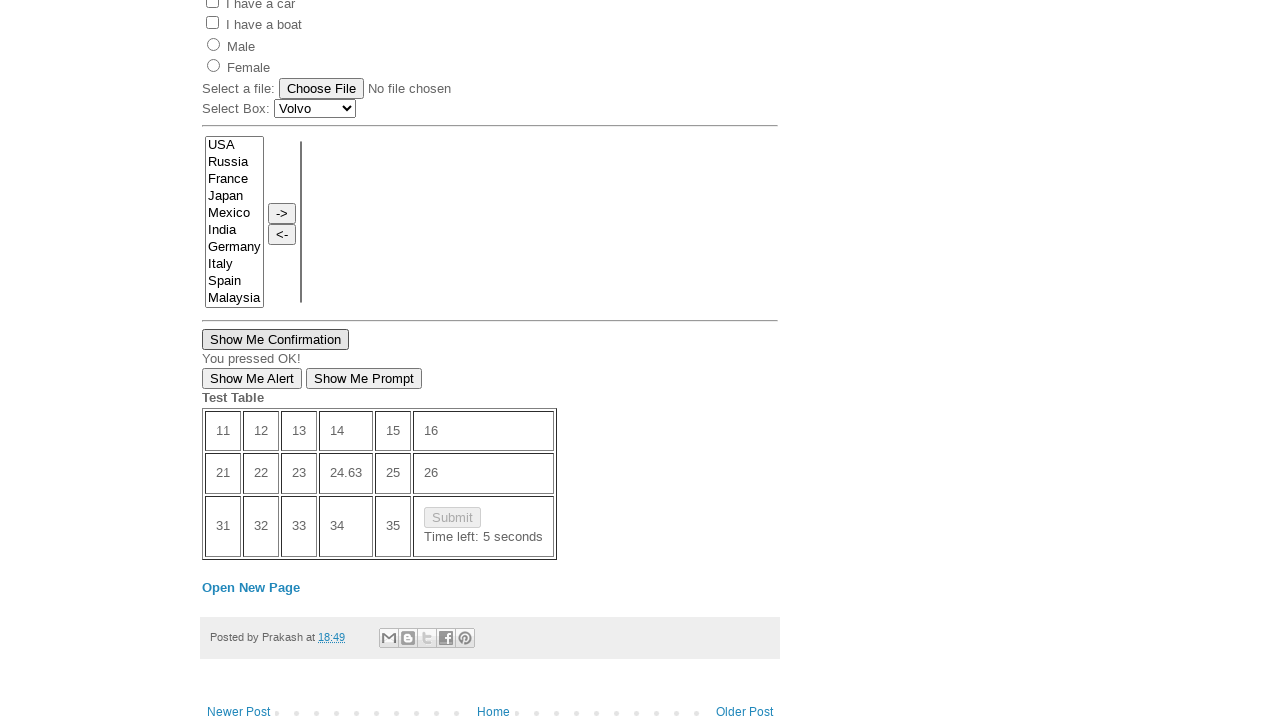